Tests that the languages starting with numbers page displays exactly 10 language entries

Starting URL: http://www.99-bottles-of-beer.net/

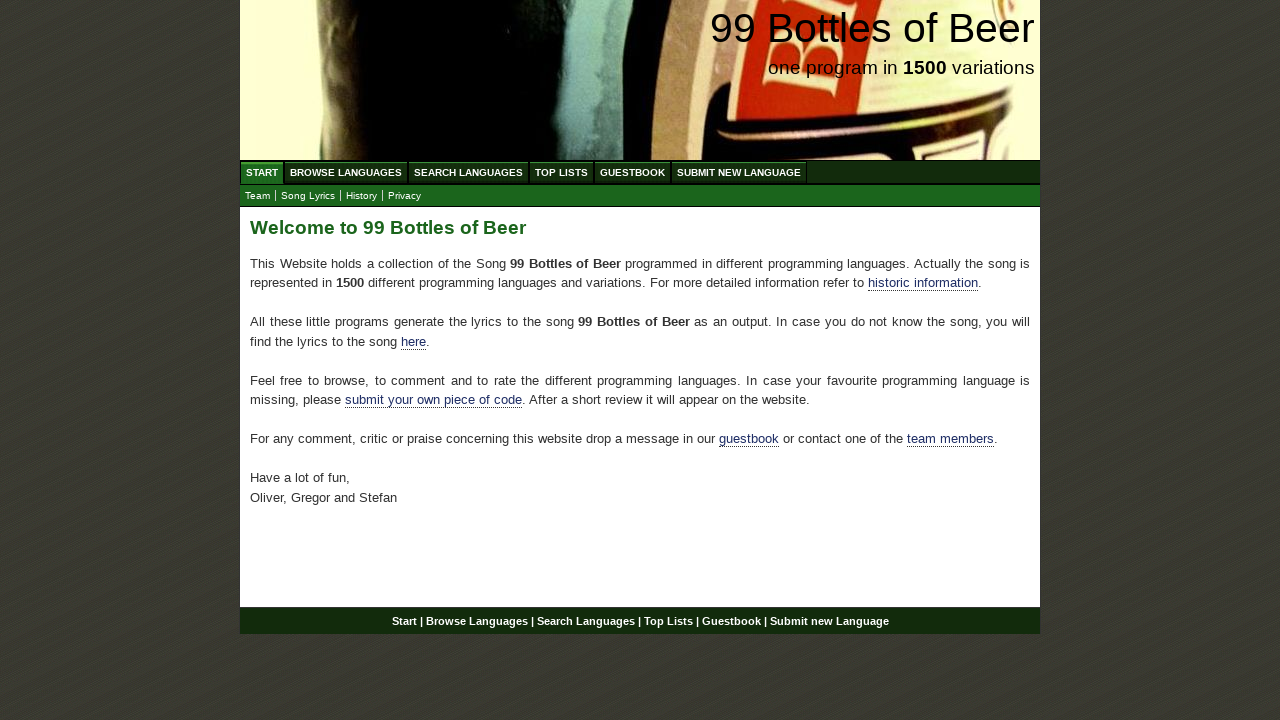

Clicked on Browse Languages link at (346, 172) on #menu li a[href='/abc.html']
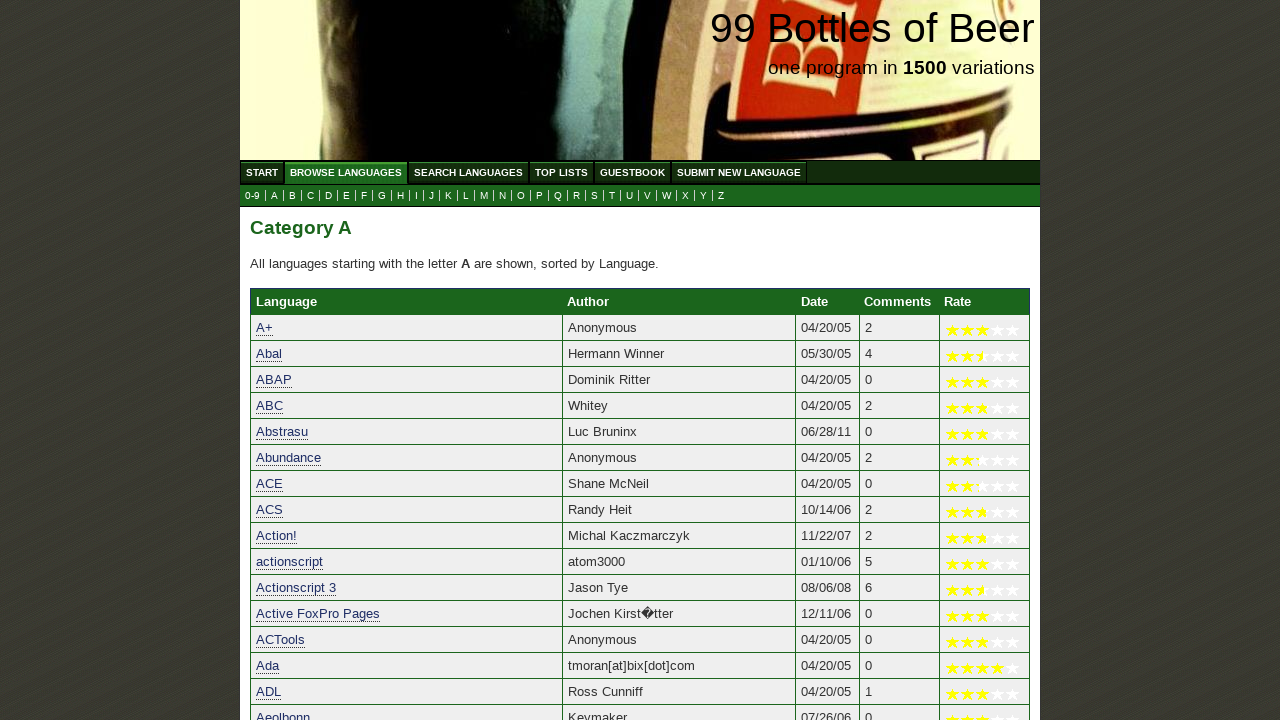

Clicked on 0-9 link to view languages starting with numbers at (252, 196) on a[href='0.html']
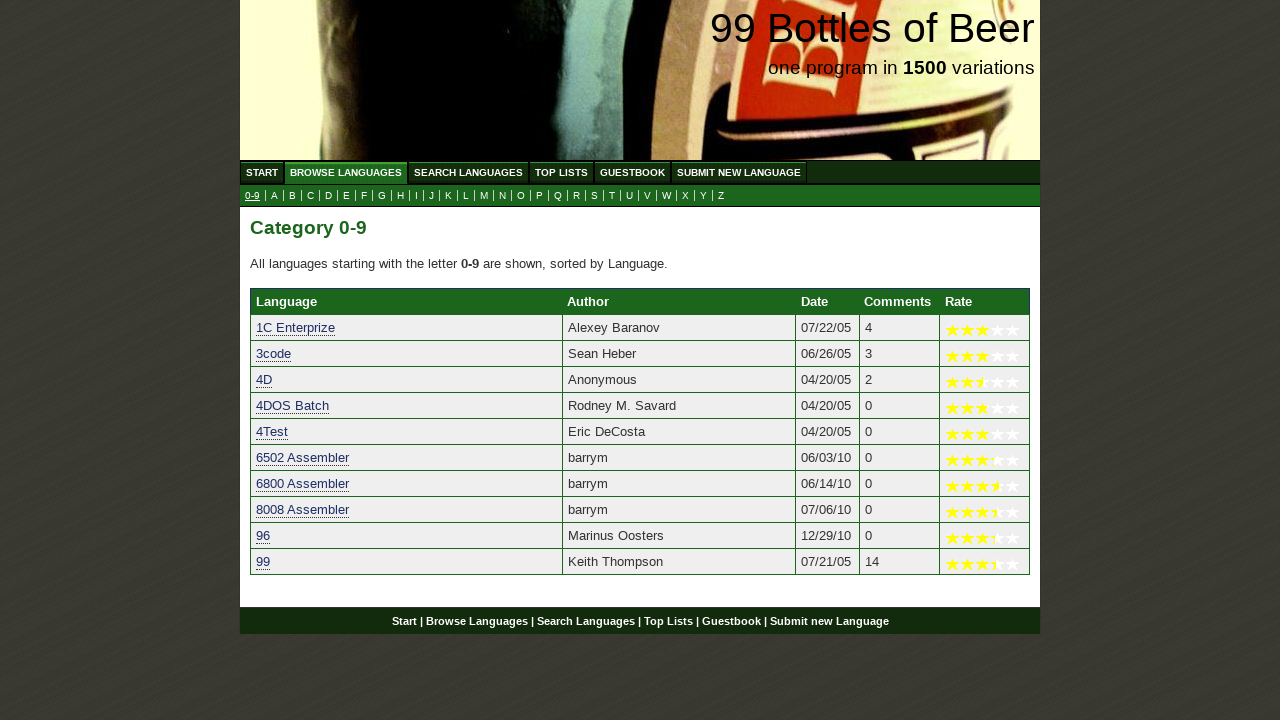

Waited for language entries to load in table
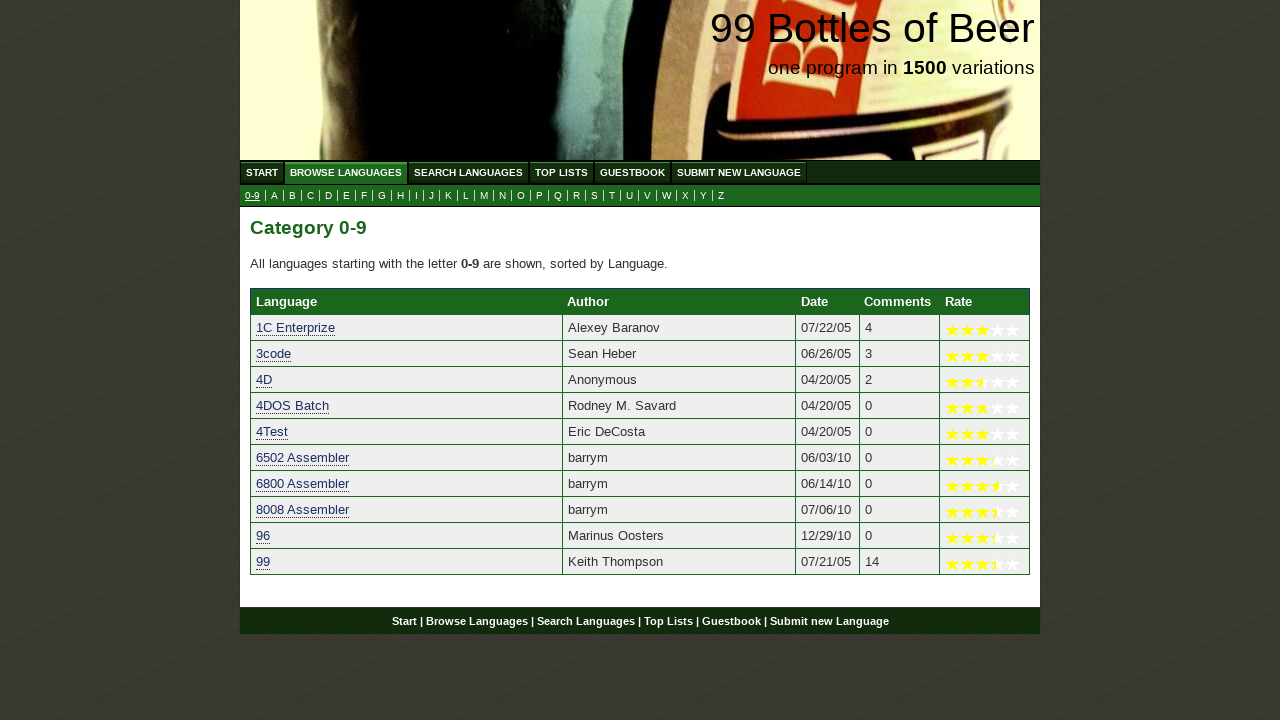

Found exactly 10 language entries displayed
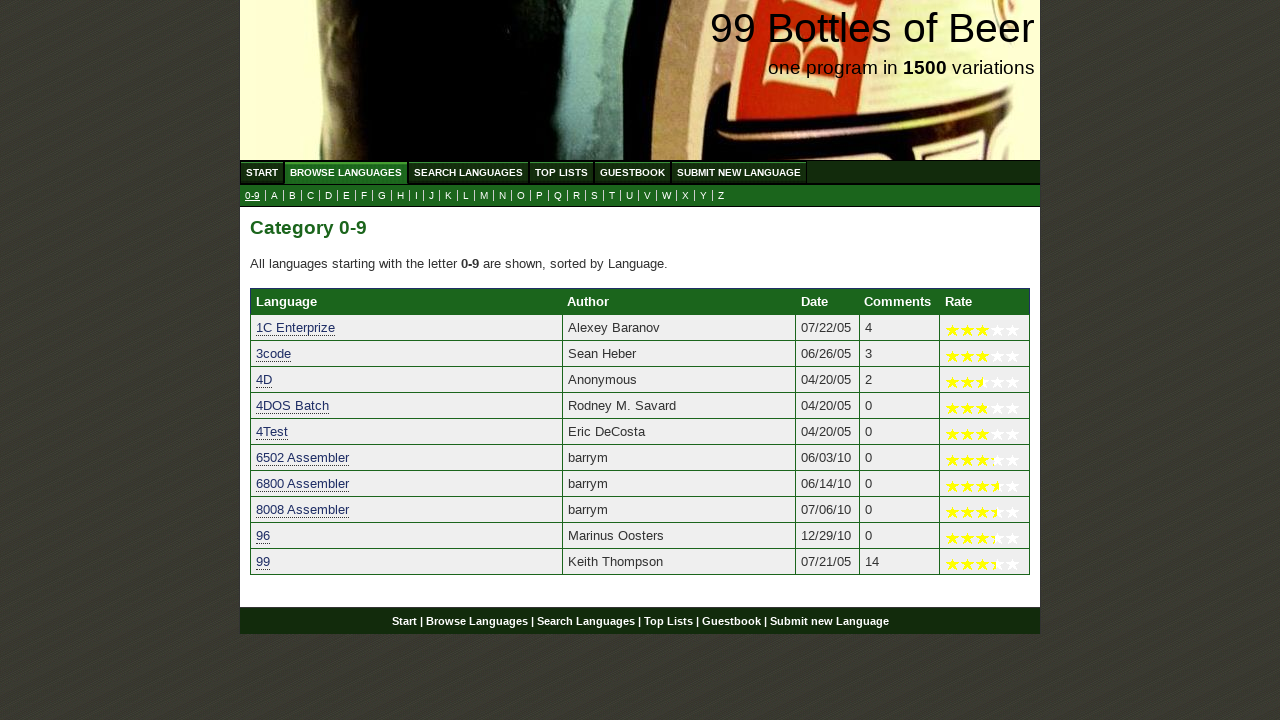

Assertion passed: exactly 10 language entries are displayed
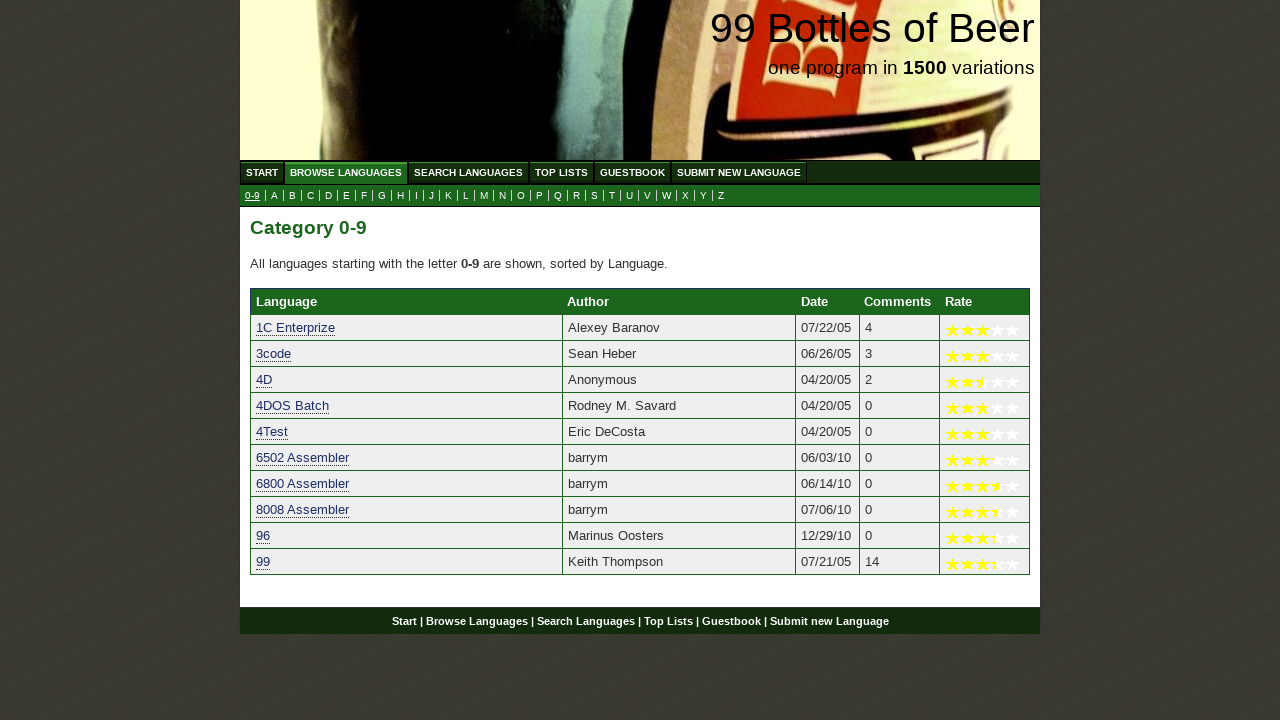

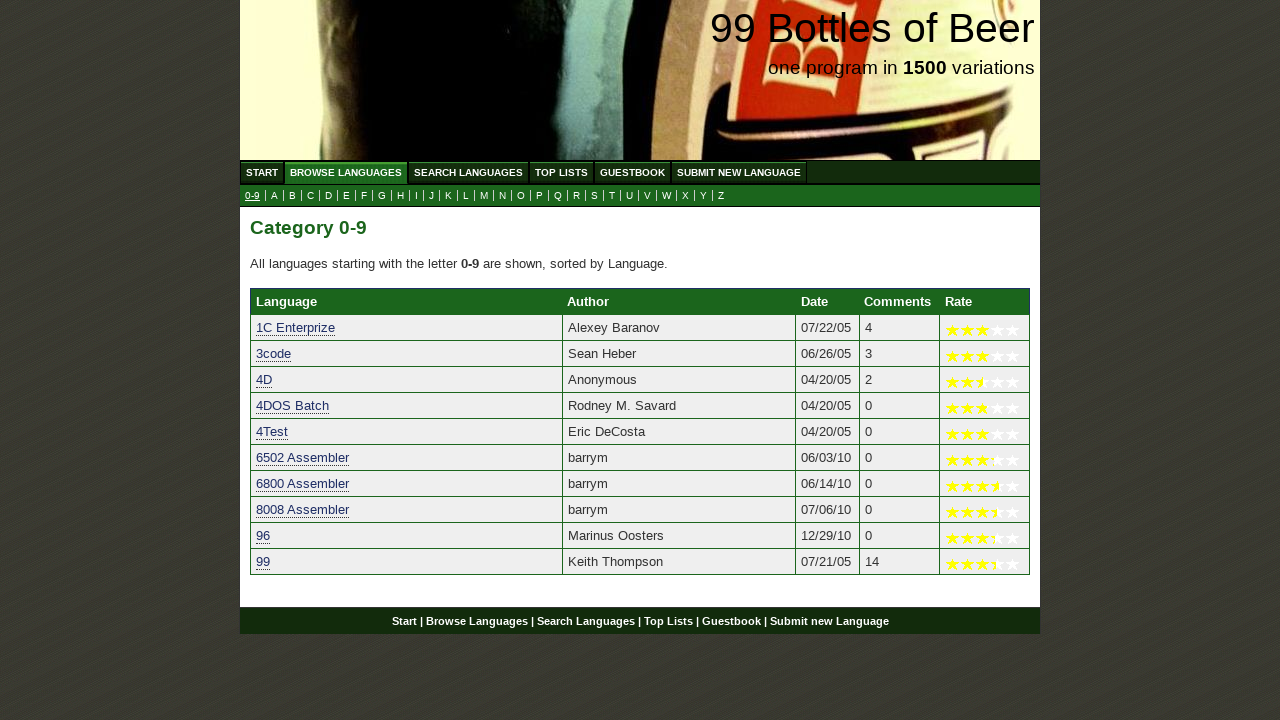